Tests YouTube search functionality by searching for "pavan kalyan soppa" and verifying the page title

Starting URL: https://www.youtube.com/

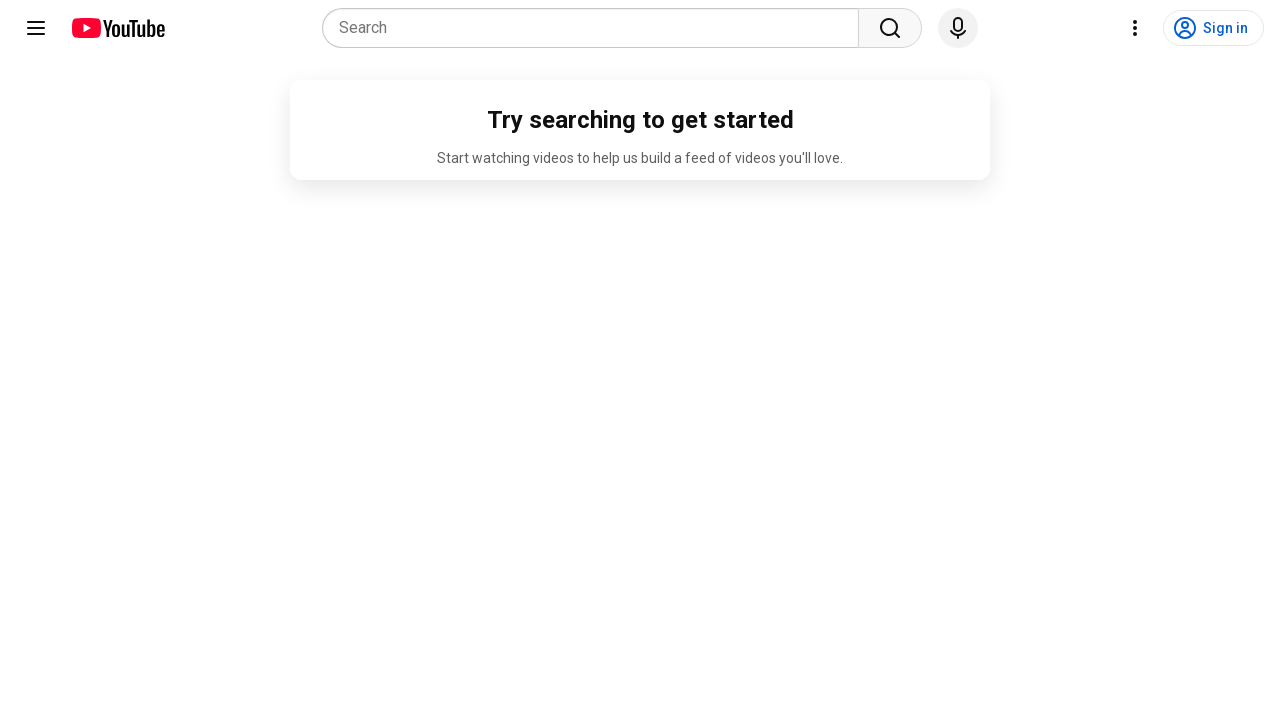

Filled search box with 'pavan kalyan soppa' on internal:attr=[placeholder="Search"i]
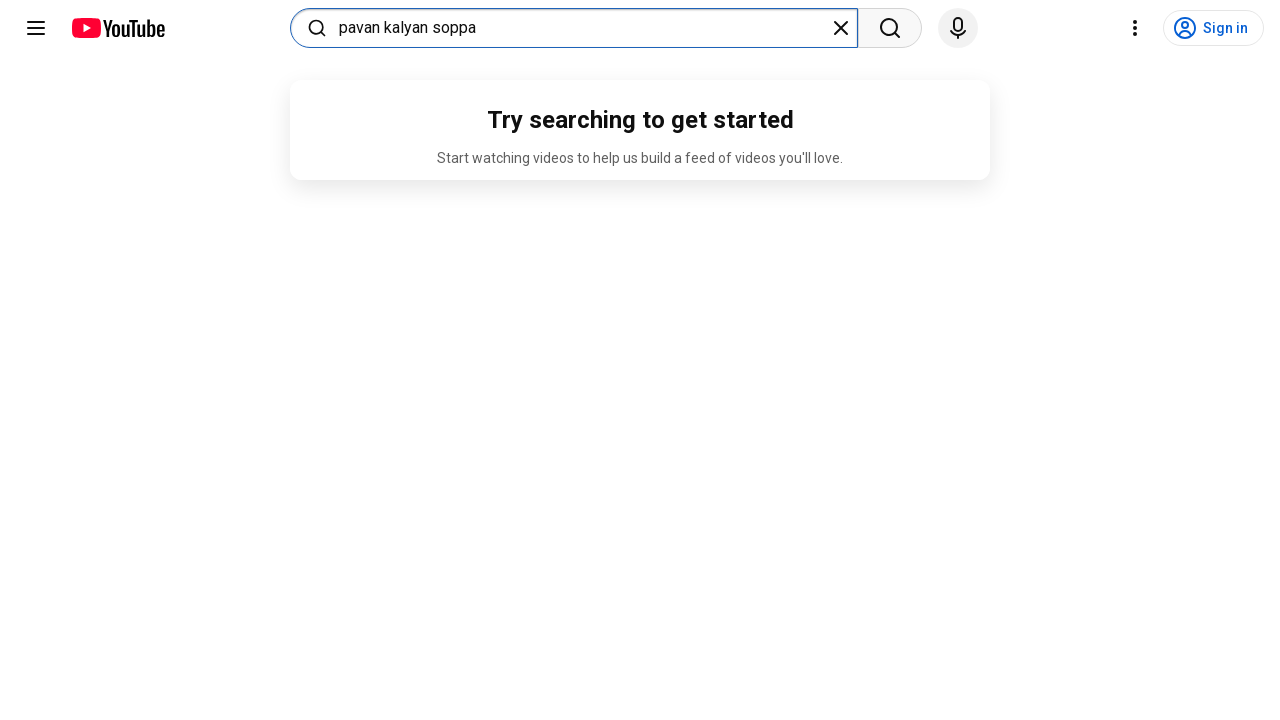

Pressed Enter to search for 'pavan kalyan soppa' on YouTube on internal:attr=[placeholder="Search"i]
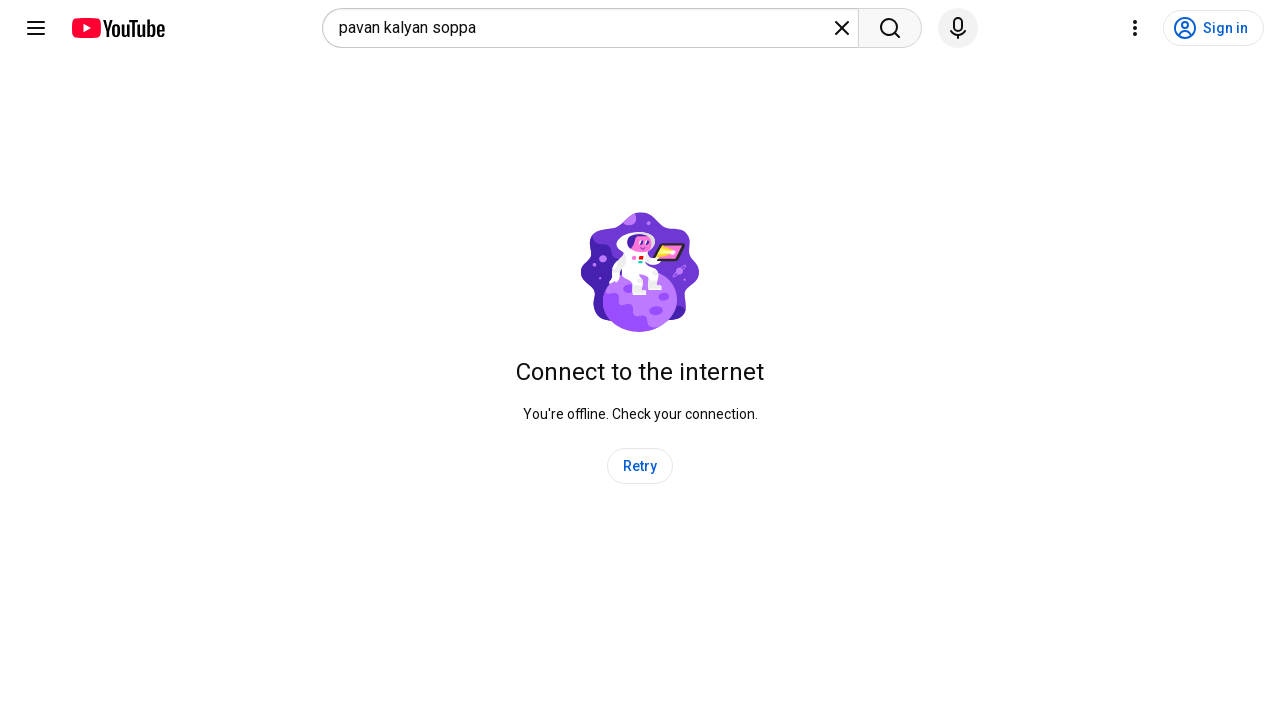

Waited for YouTube search results to load (networkidle)
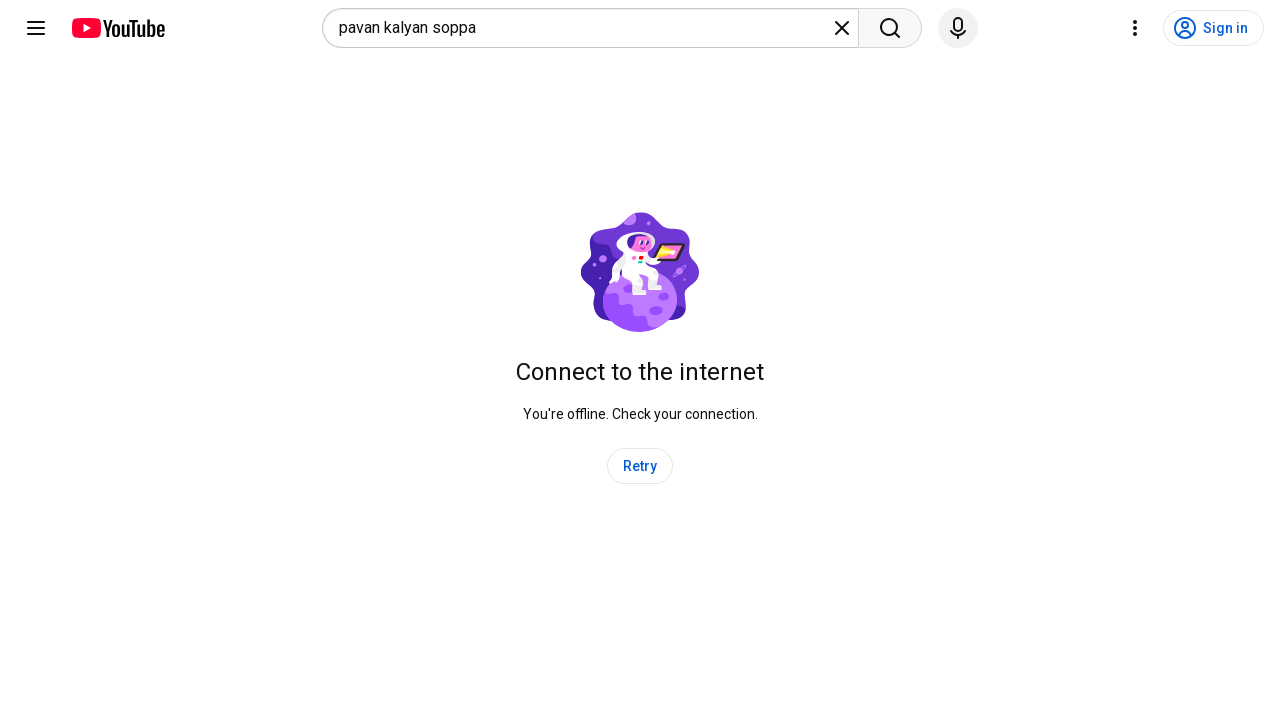

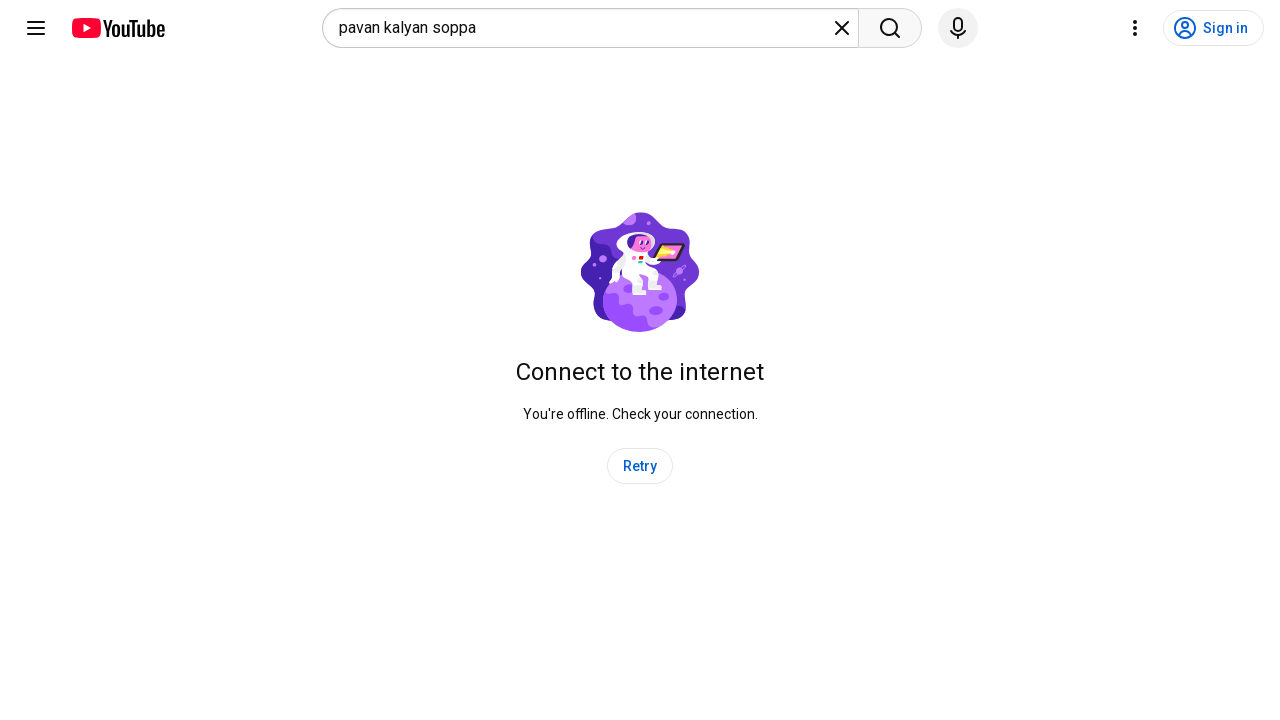